Tests JavaScript confirm dialog by triggering it, verifying its text, and dismissing it

Starting URL: https://automationfc.github.io/basic-form/index.html

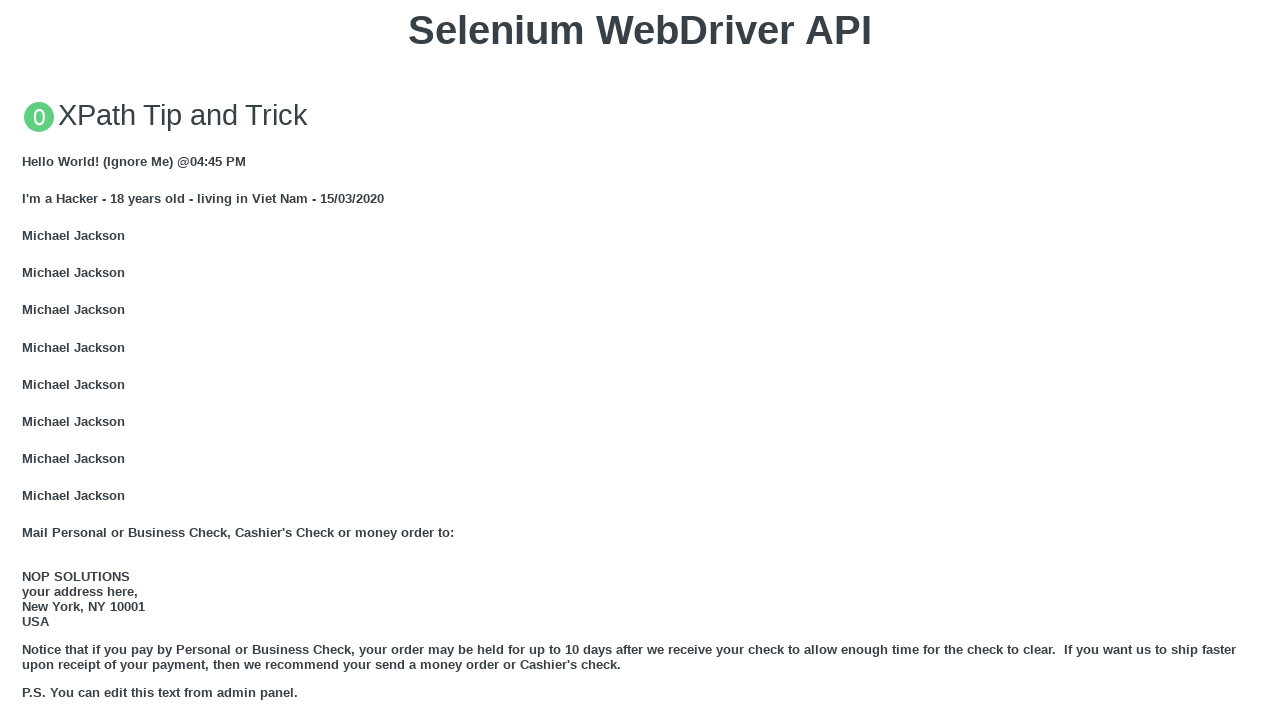

Clicked button to trigger JavaScript confirm dialog at (640, 360) on xpath=//button[text()='Click for JS Confirm']
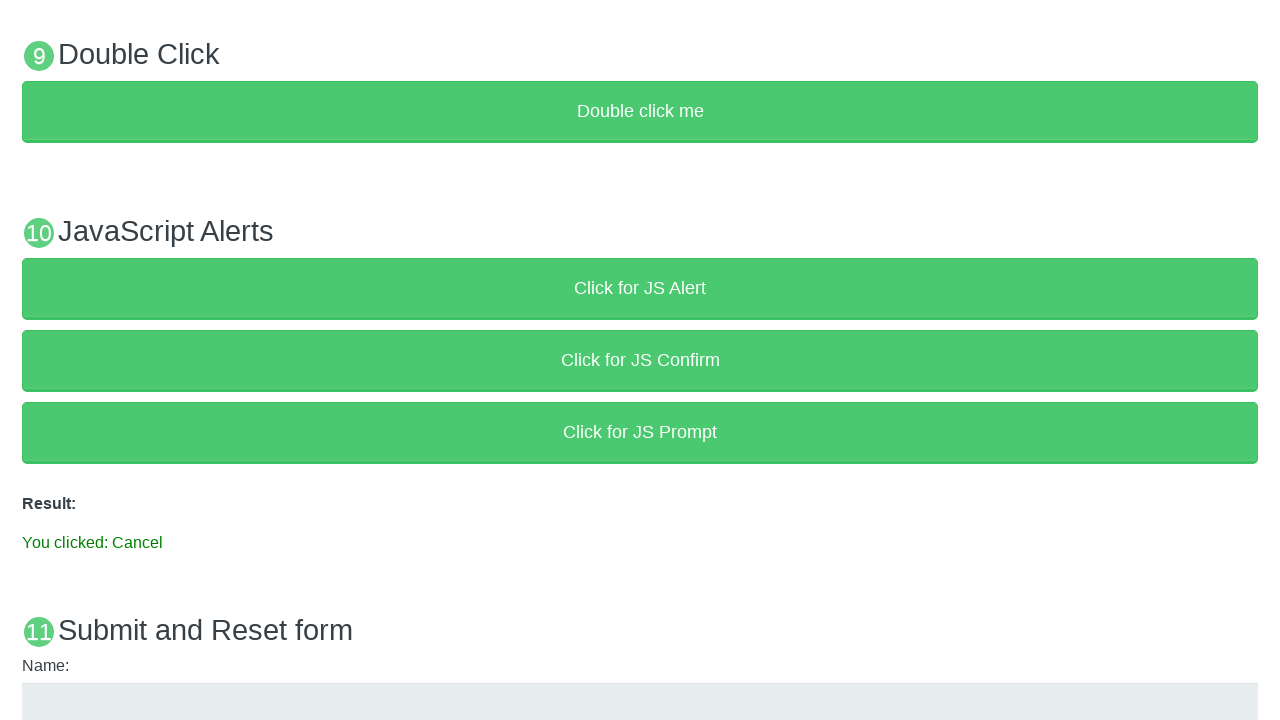

Set up dialog handler to dismiss confirm dialog
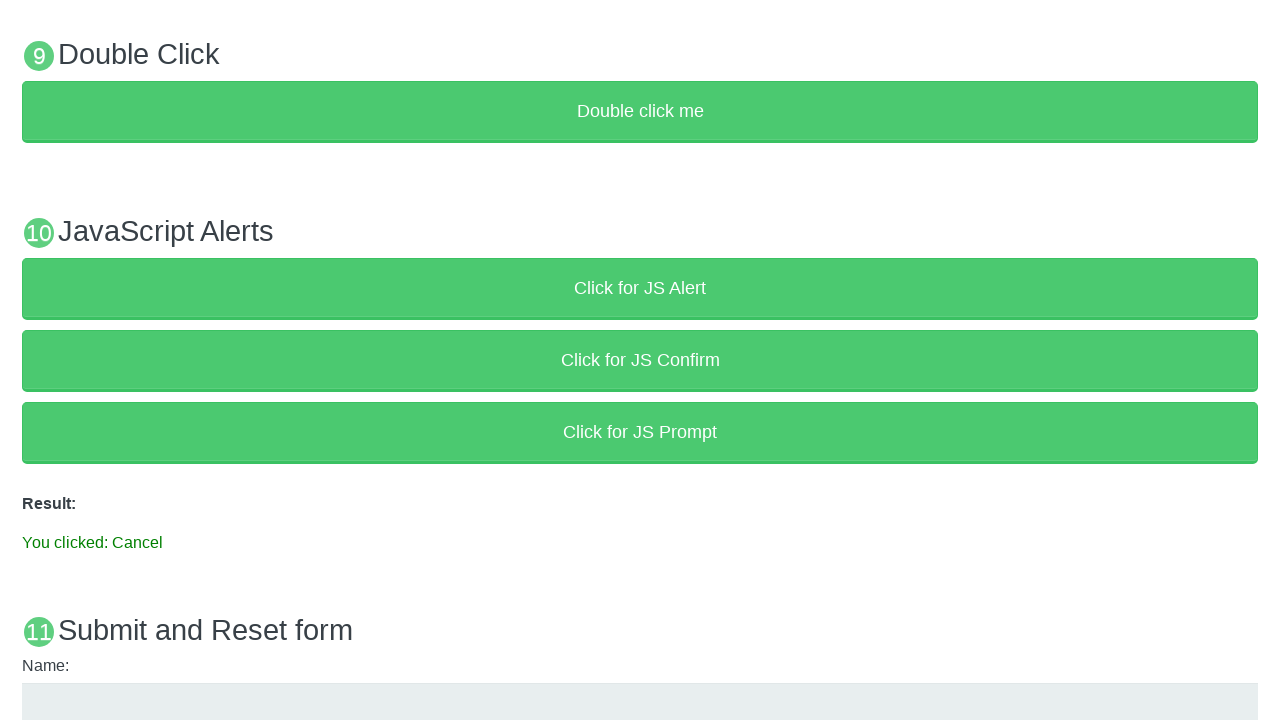

Result element appeared after dismissing confirm dialog
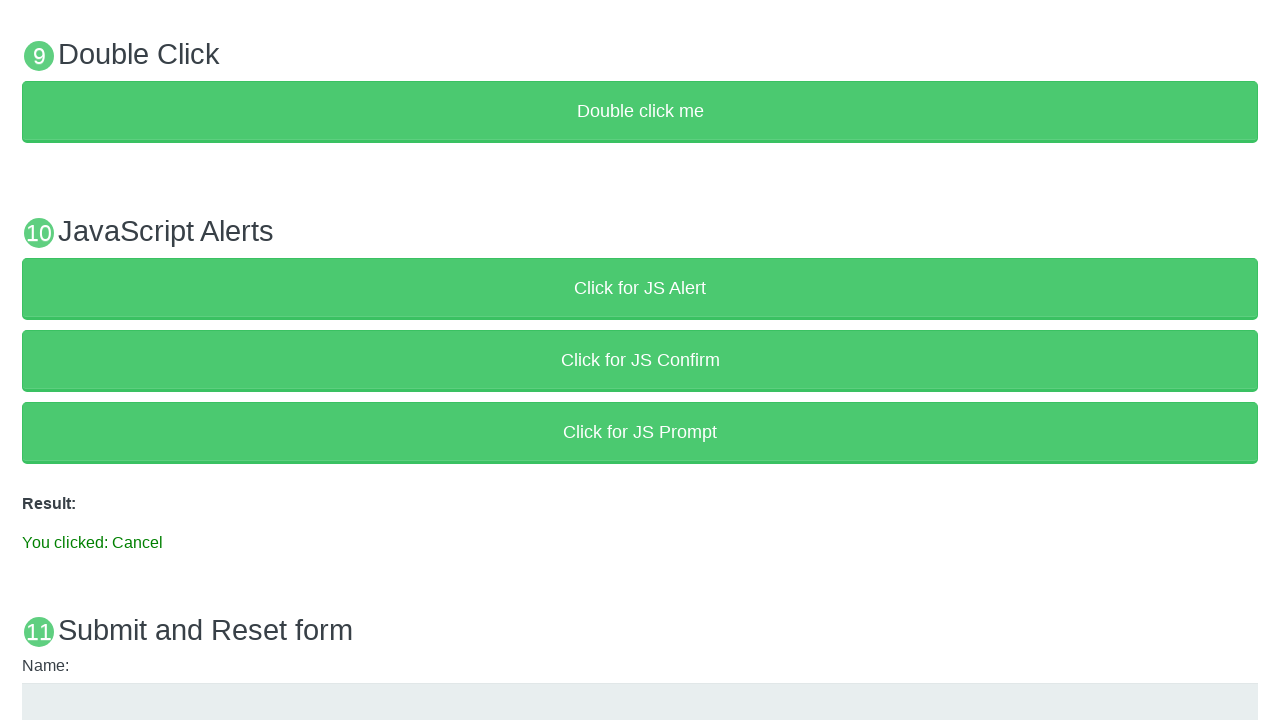

Verified result text shows 'You clicked: Cancel'
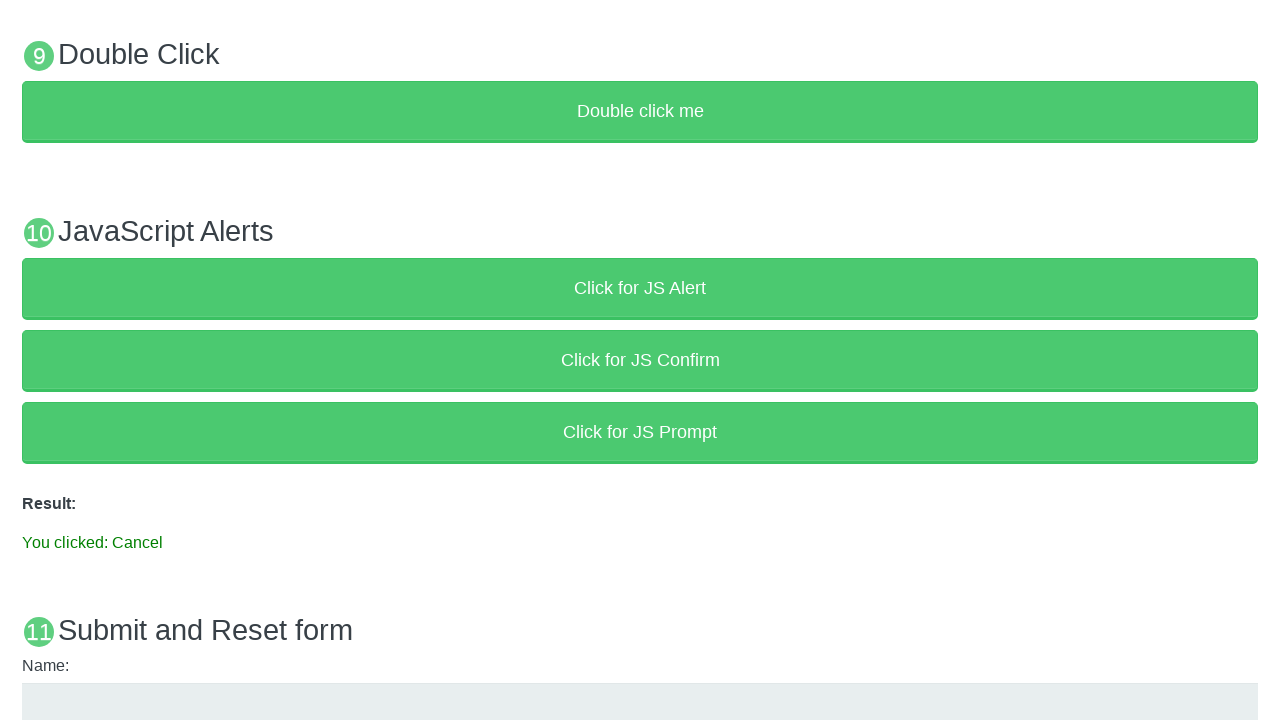

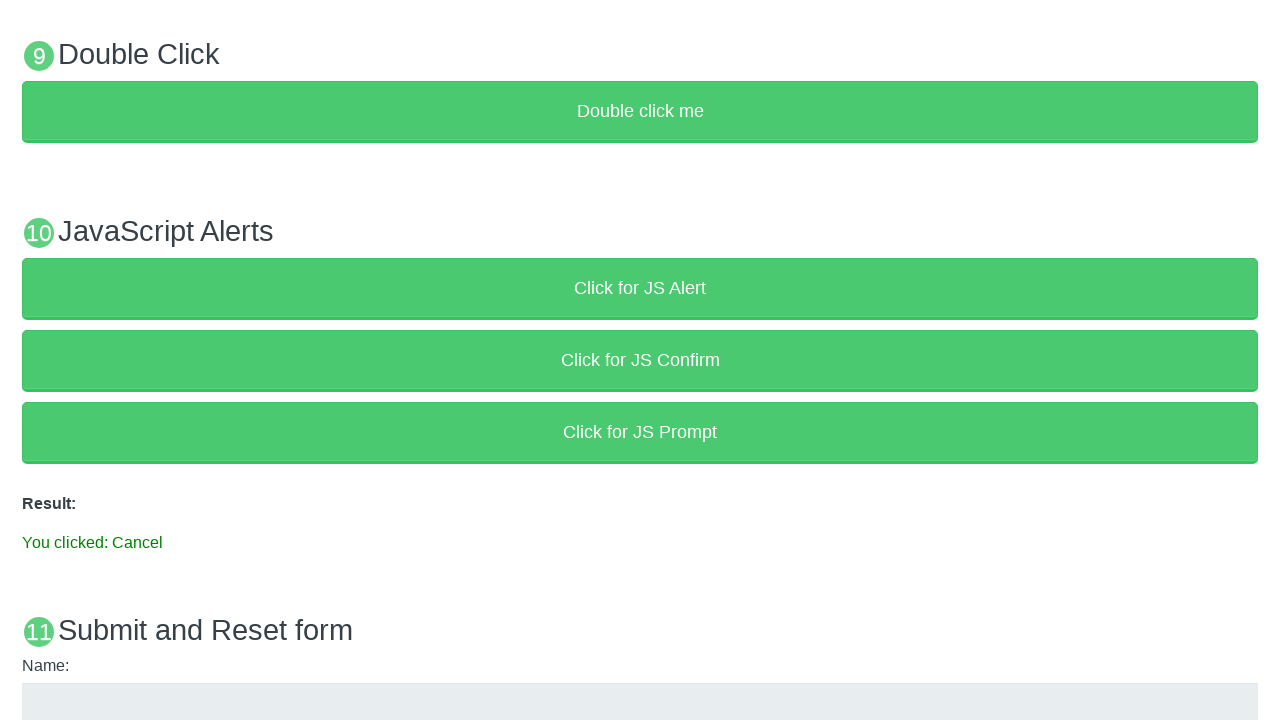